Solves a mathematical captcha by reading a value, calculating the result, and filling in various form elements including checkboxes and submitting the form

Starting URL: http://SunInJuly.github.io/execute_script.html

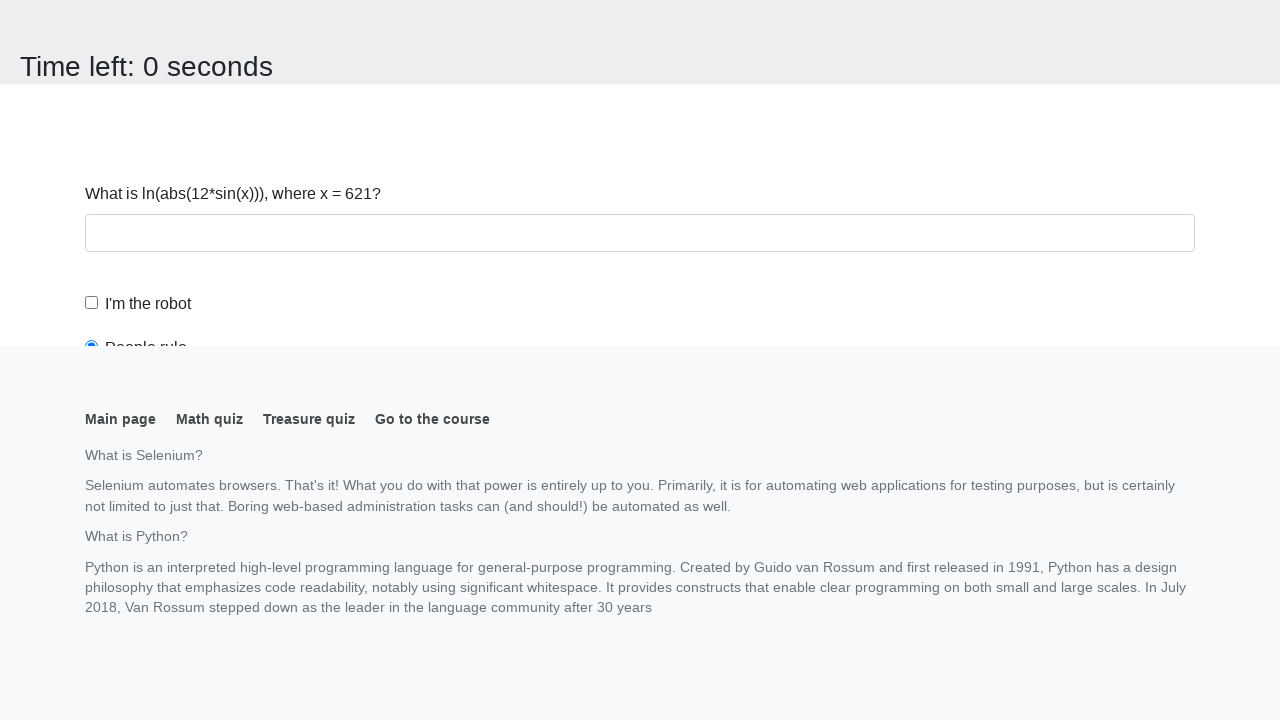

Navigated to the mathematical captcha page
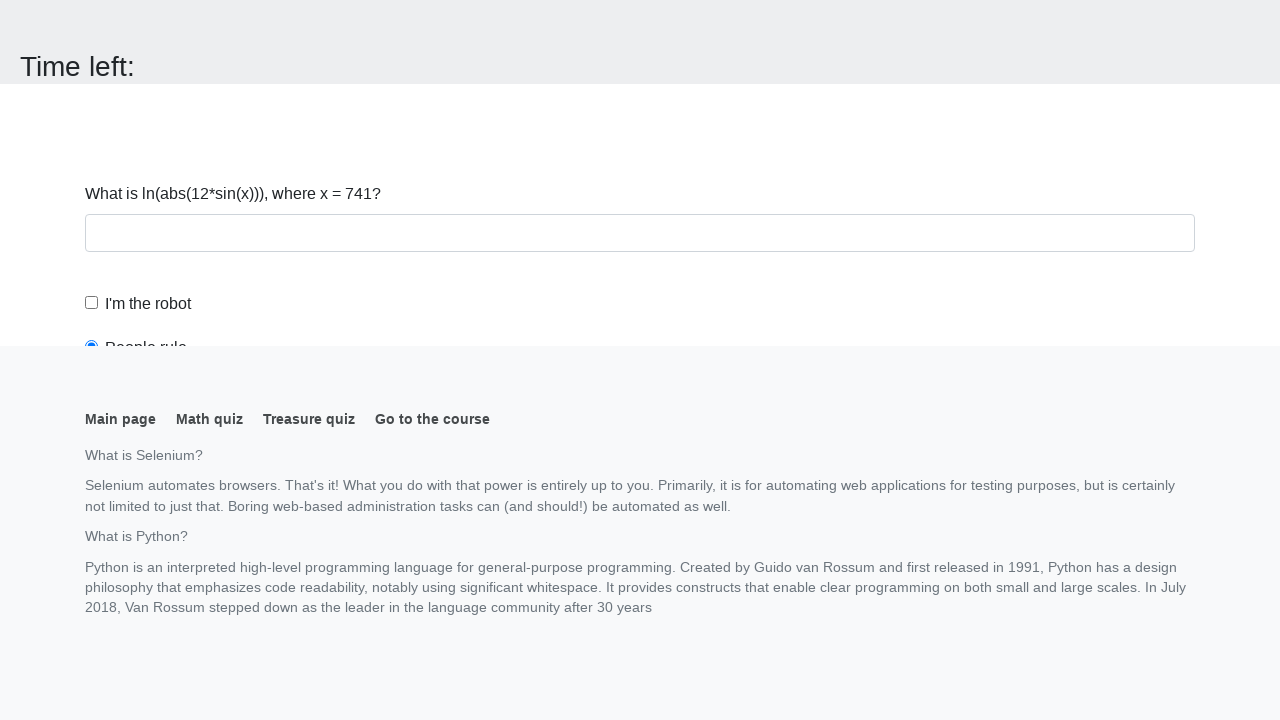

Retrieved captcha value: 741
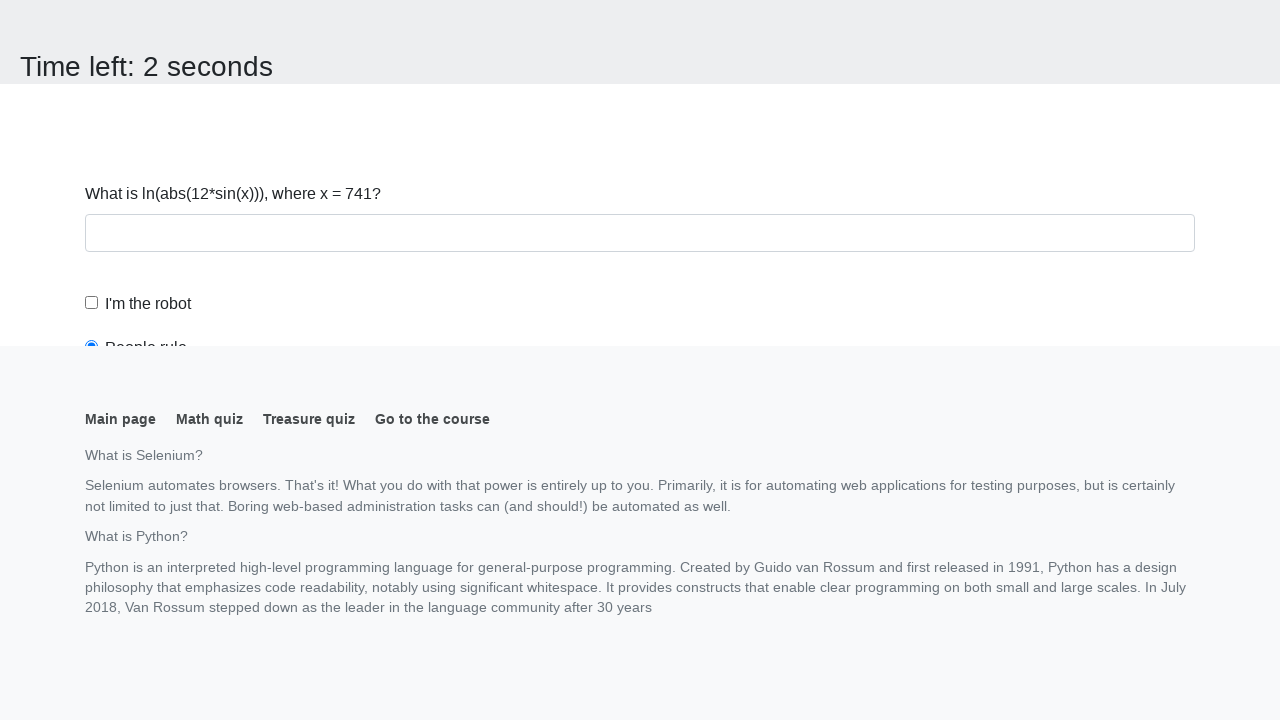

Calculated result: 1.5785229209845009
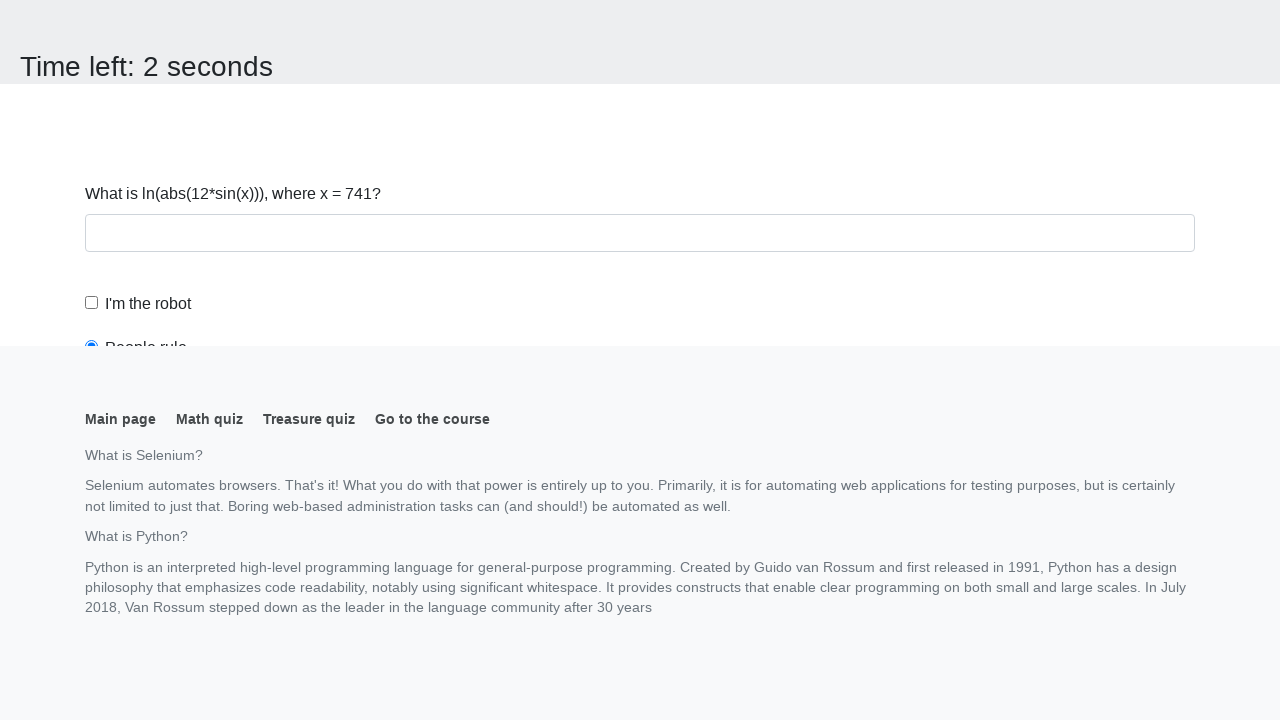

Scrolled button into view
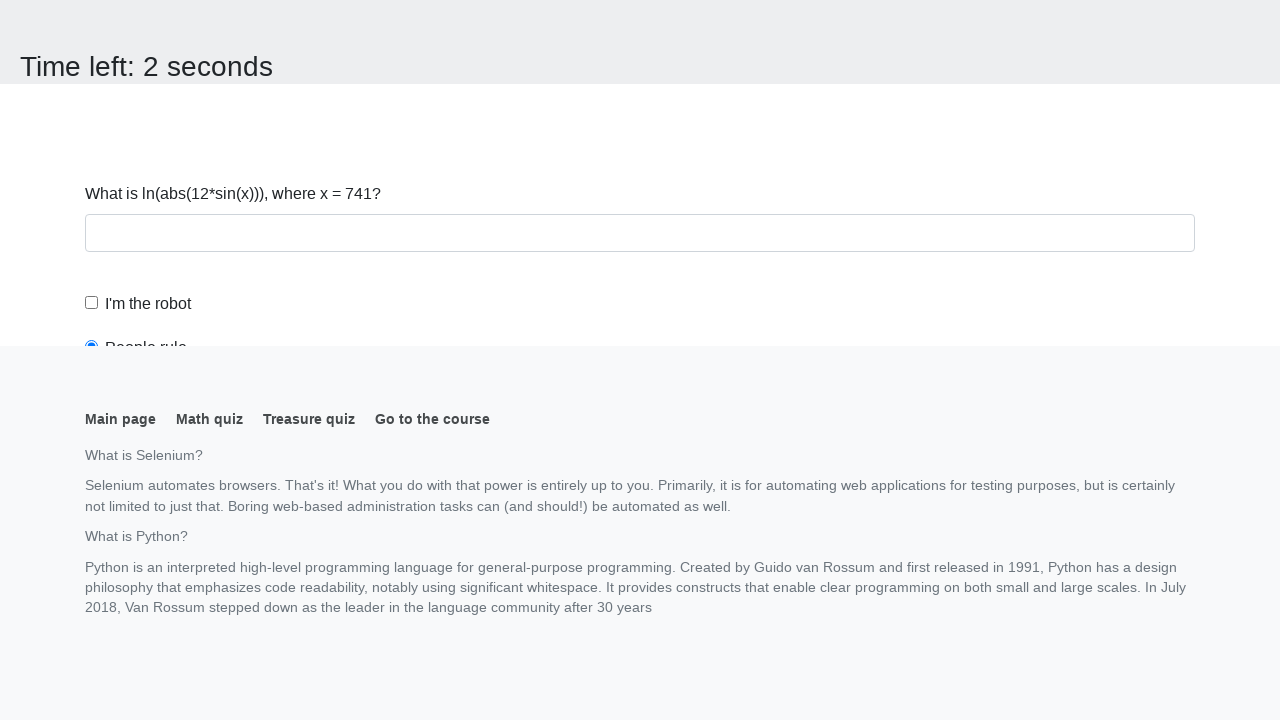

Clicked the button at (123, 20) on button
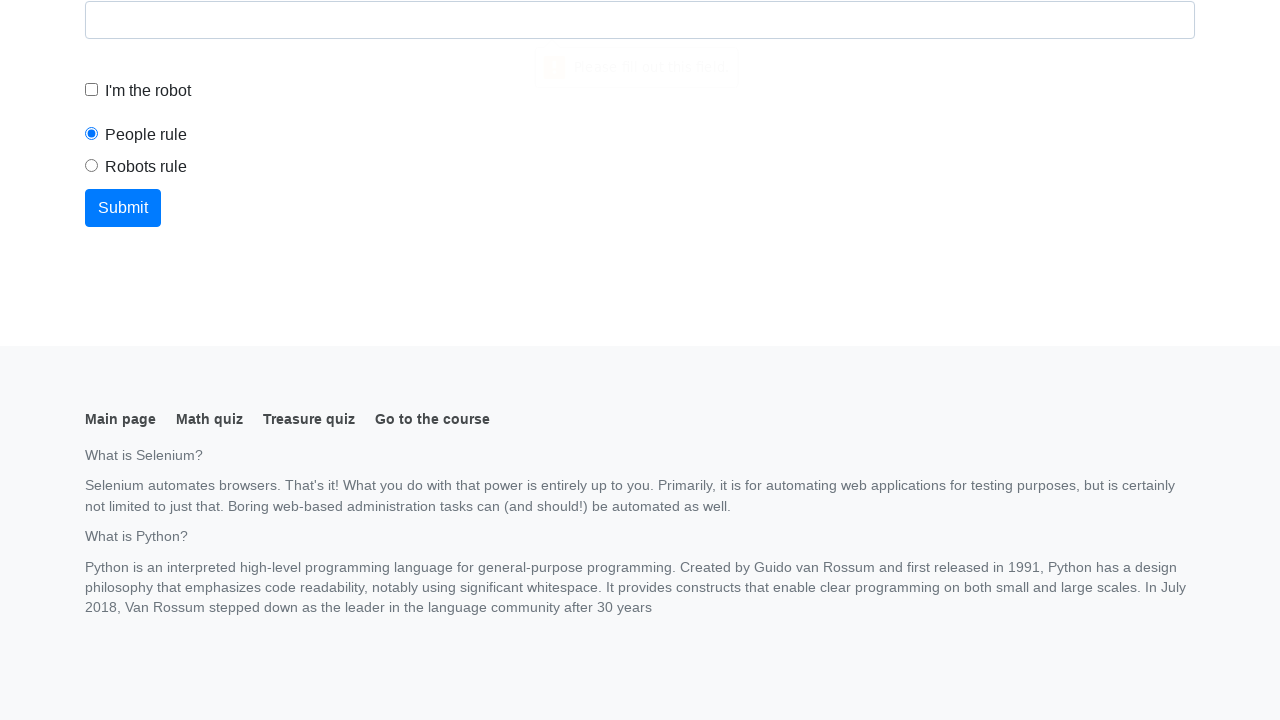

Filled answer field with calculated value: 1.5785229209845009 on #answer
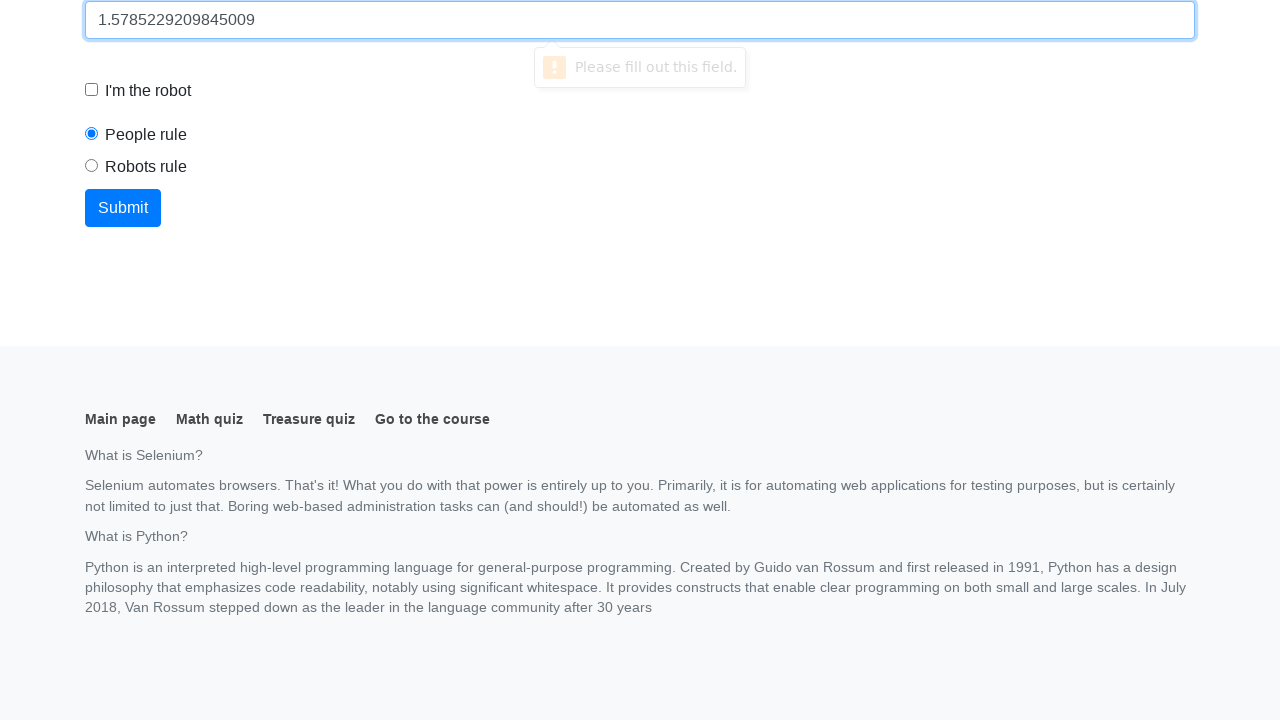

Checked the robot checkbox at (148, 91) on [for="robotCheckbox"]
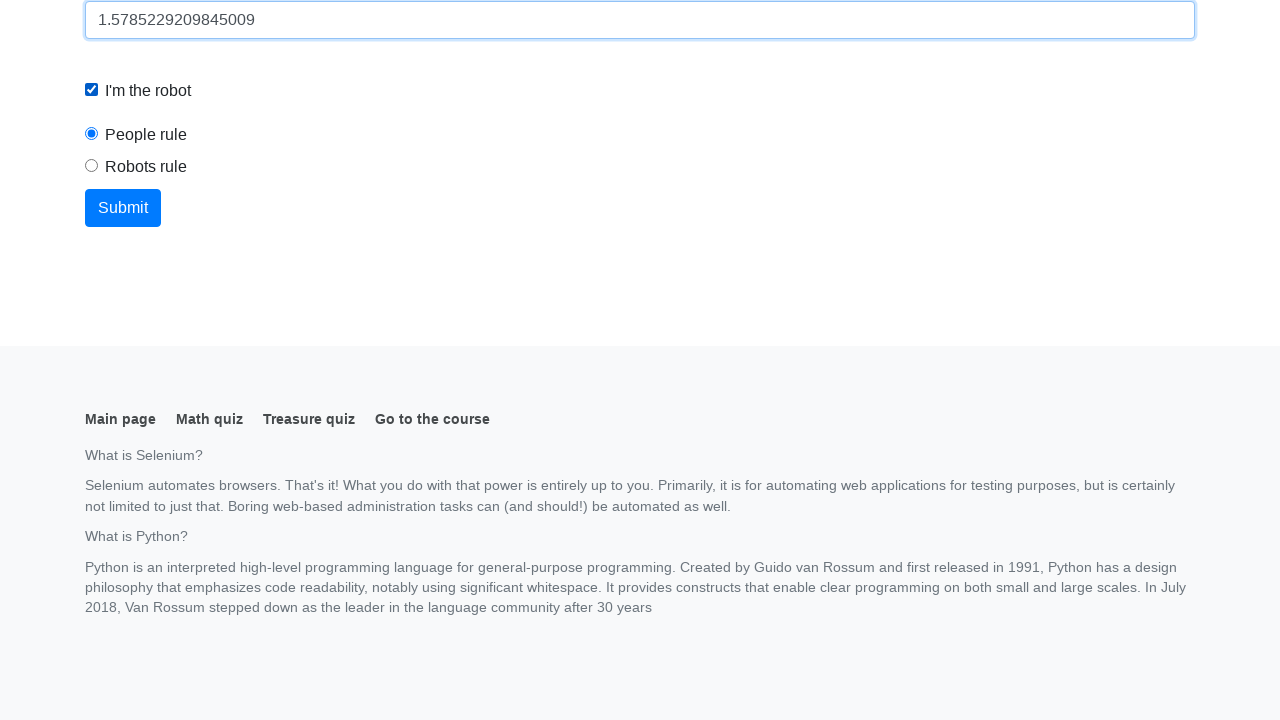

Checked the robots rule checkbox at (146, 167) on [for="robotsRule"]
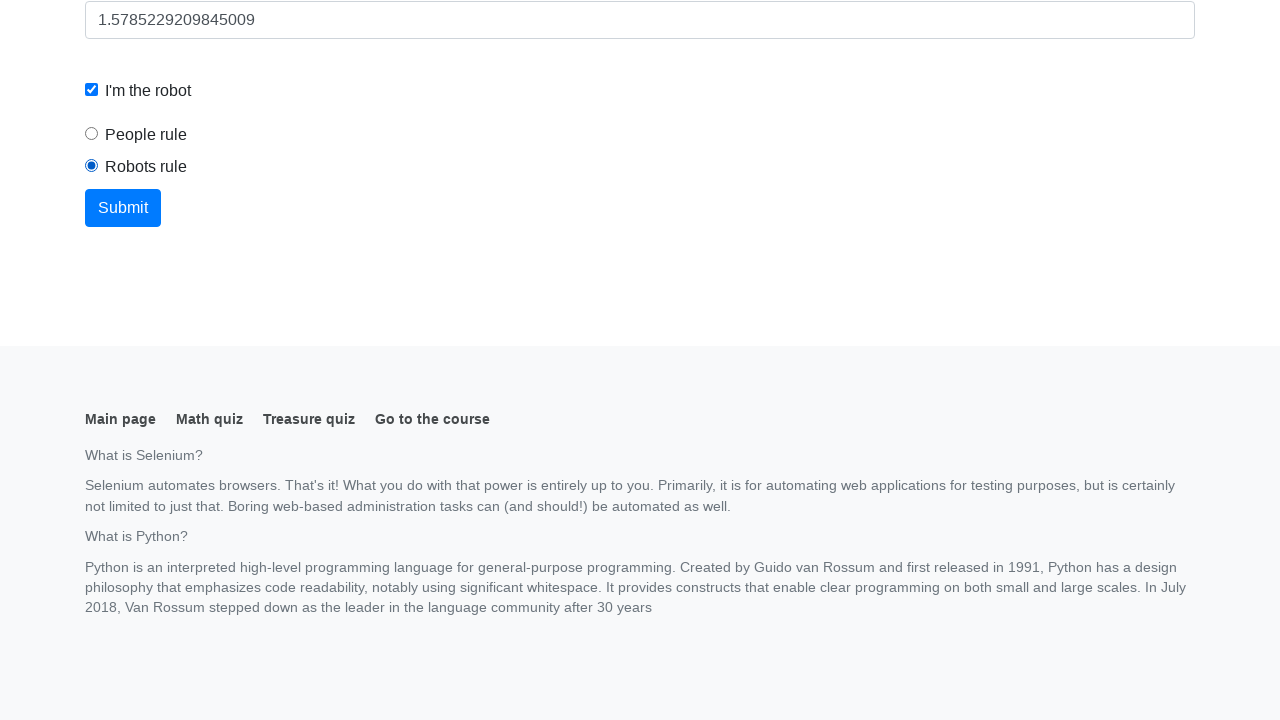

Submitted the form at (123, 208) on .btn
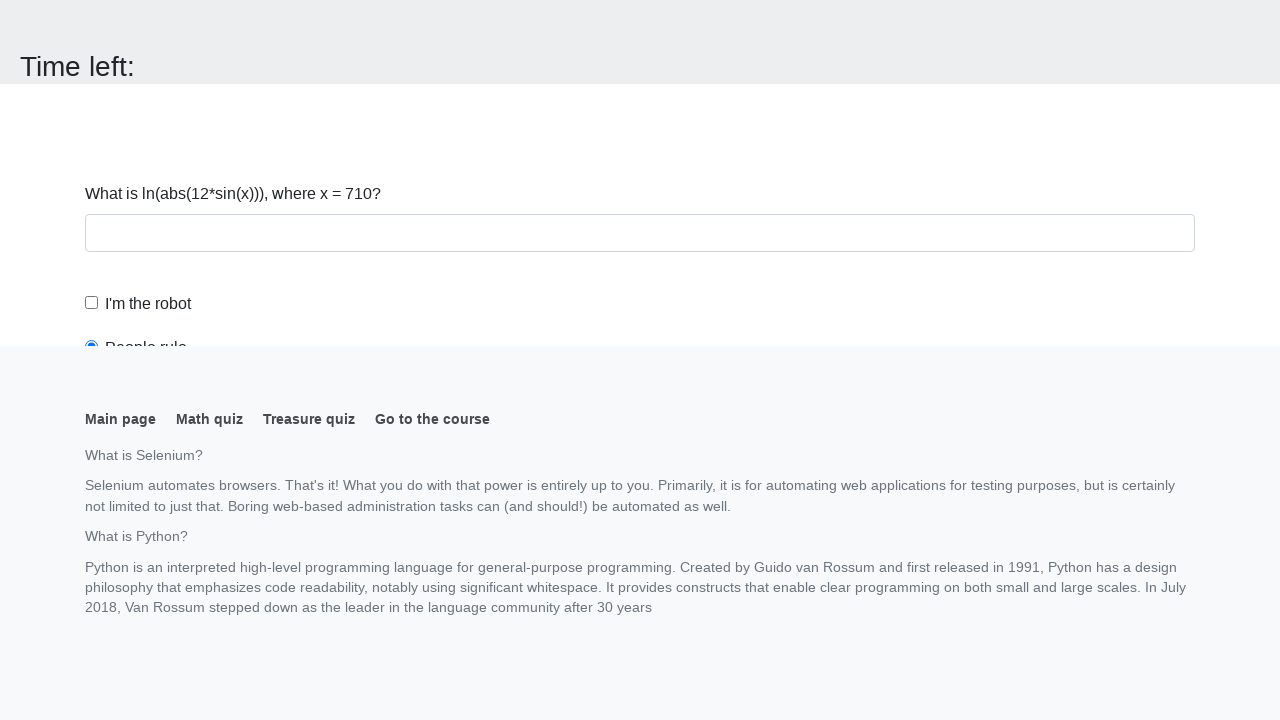

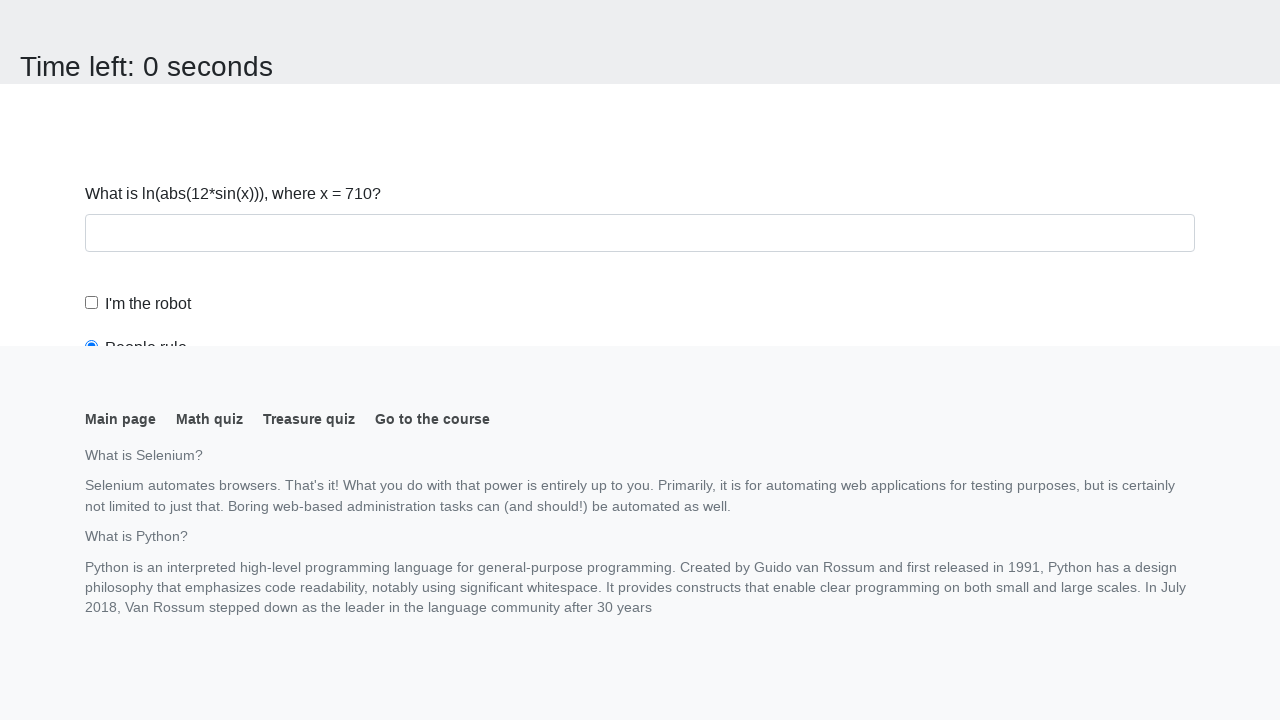